Searches for "stainless work table" and verifies that all items across all result pages contain the word "Table" in their descriptions

Starting URL: https://www.webstaurantstore.com

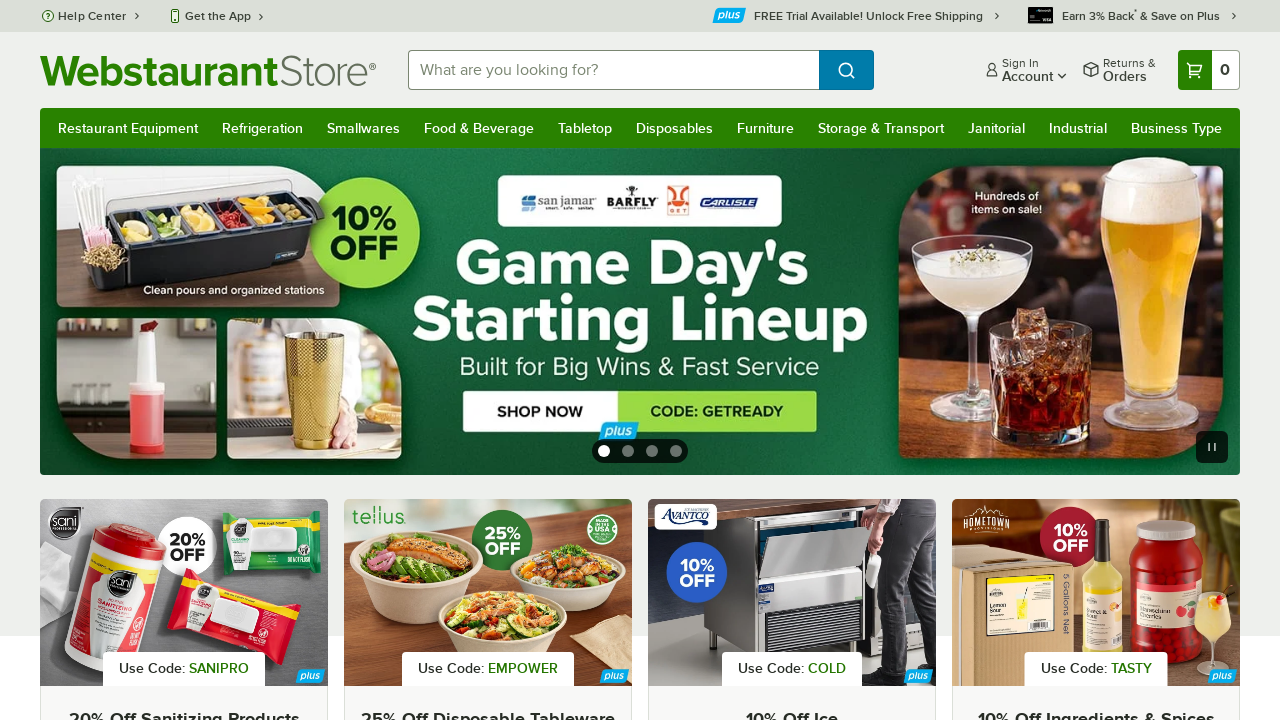

Search button is visible and clickable
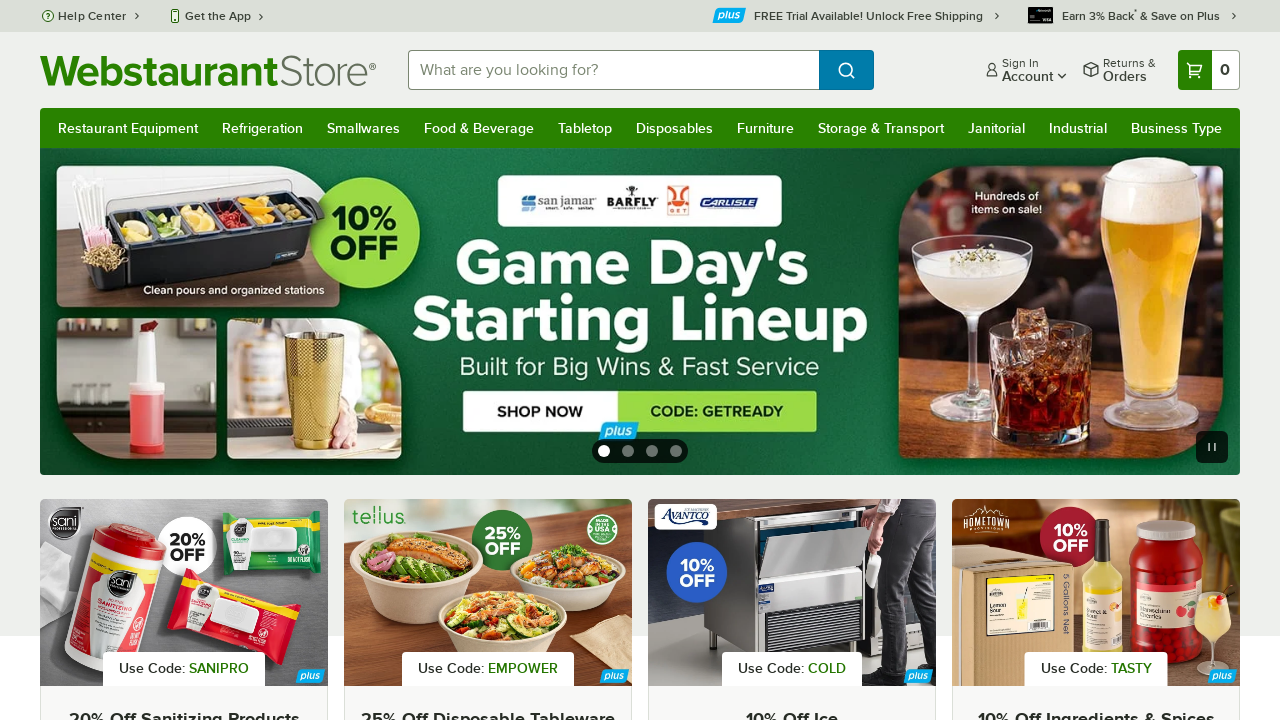

Filled search field with 'stainless work table' on input[id='searchval']
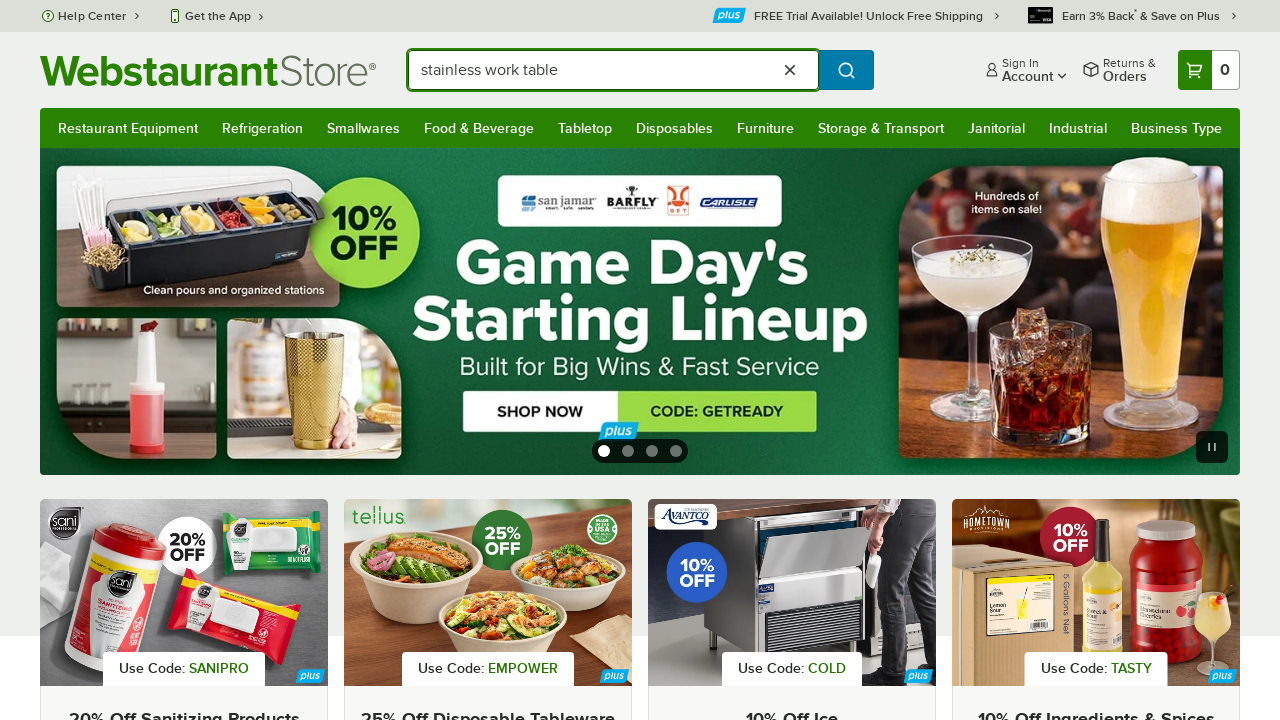

Clicked search button at (846, 70) on button:has-text('Search')
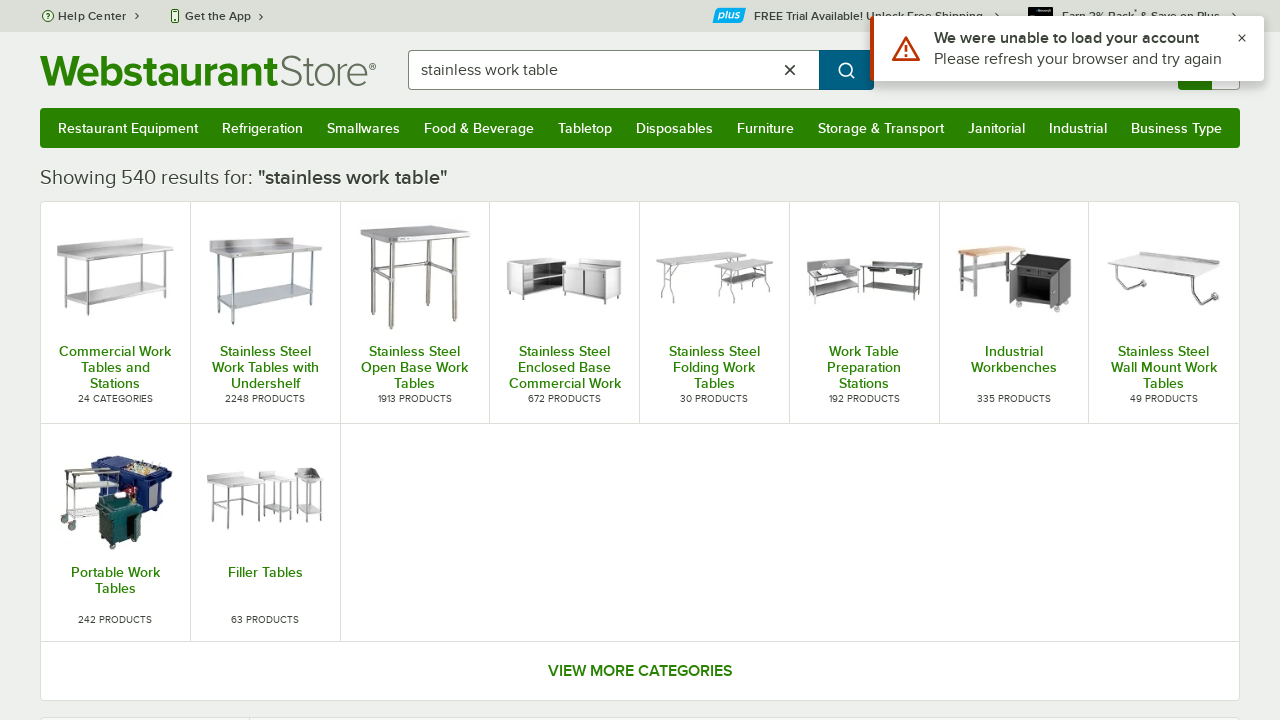

Search results loaded with item descriptions visible
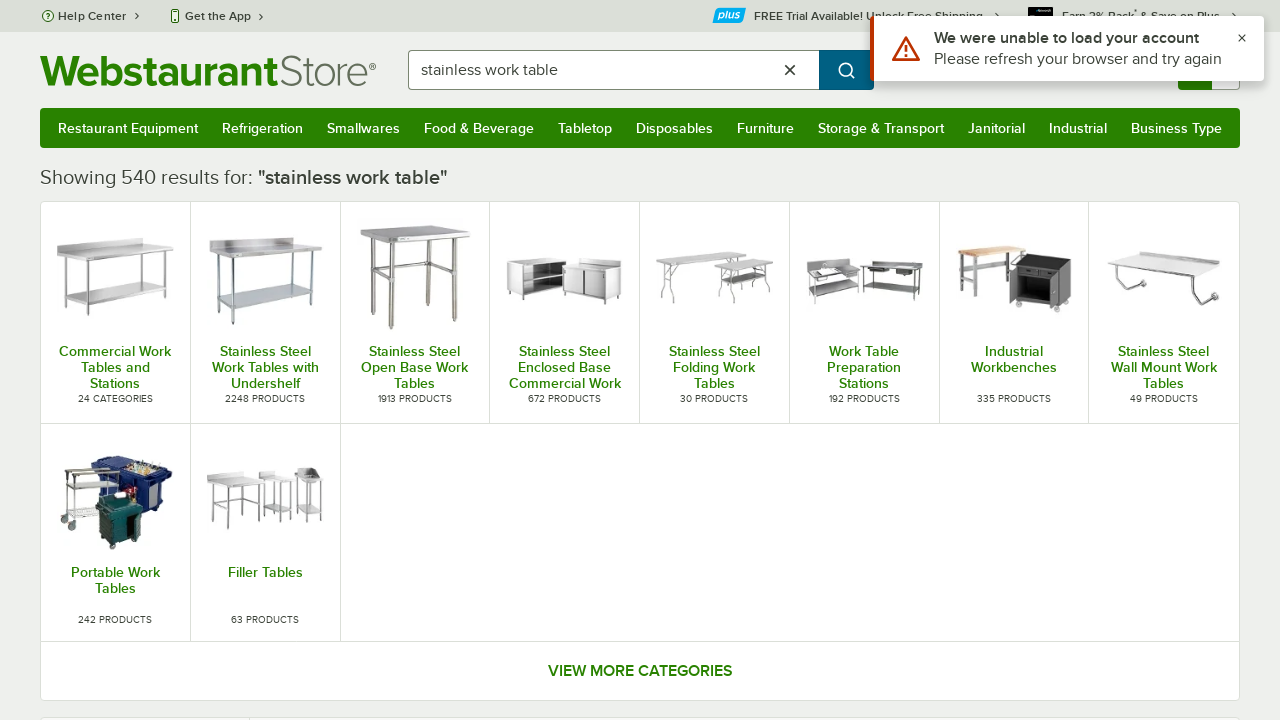

Found 0 pagination page buttons
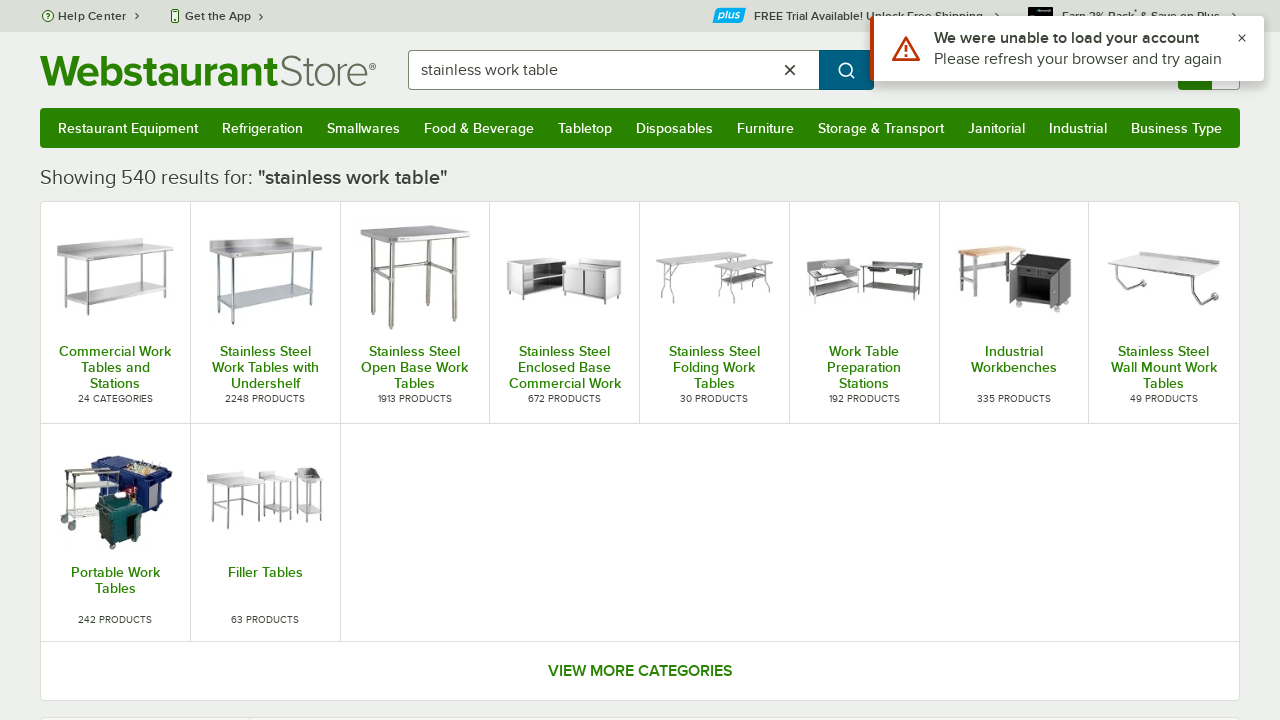

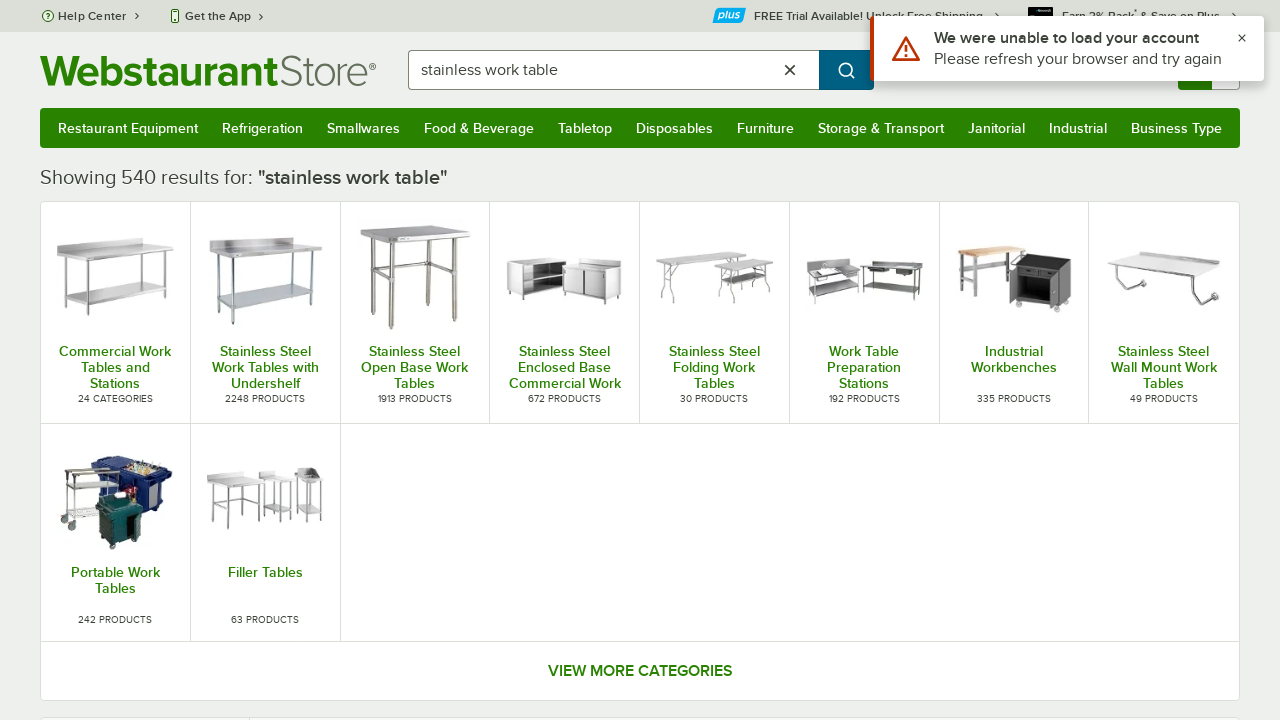